Tests todo app functionality by adding a new todo item to the list

Starting URL: https://lambdatest.github.io/sample-todo-app/

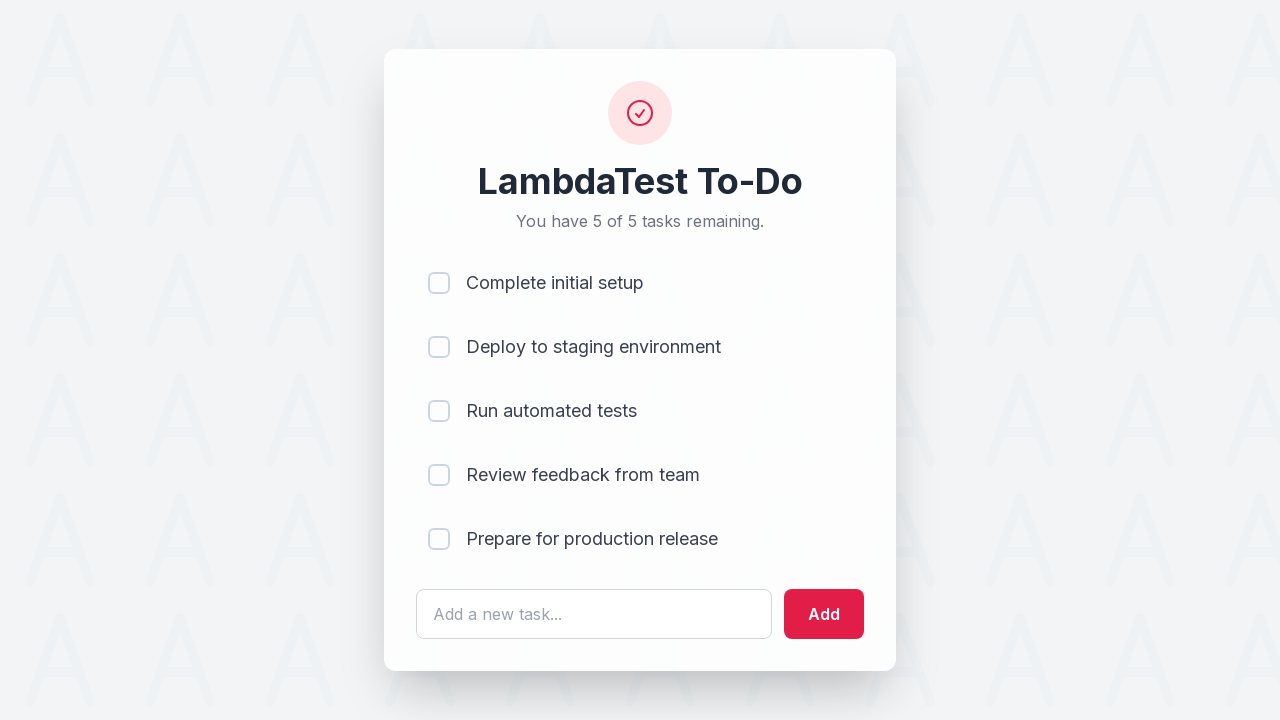

Filled todo input field with 'Learn Selenium' on #sampletodotext
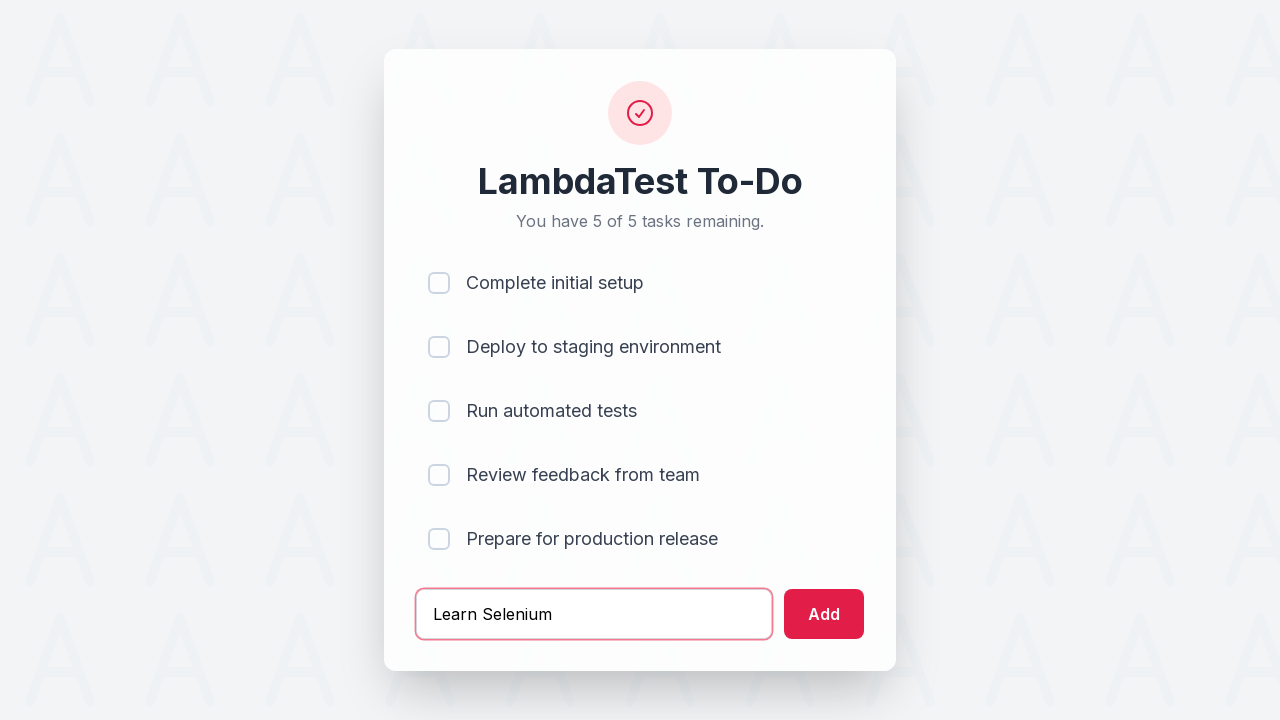

Pressed Enter to add todo item to the list on #sampletodotext
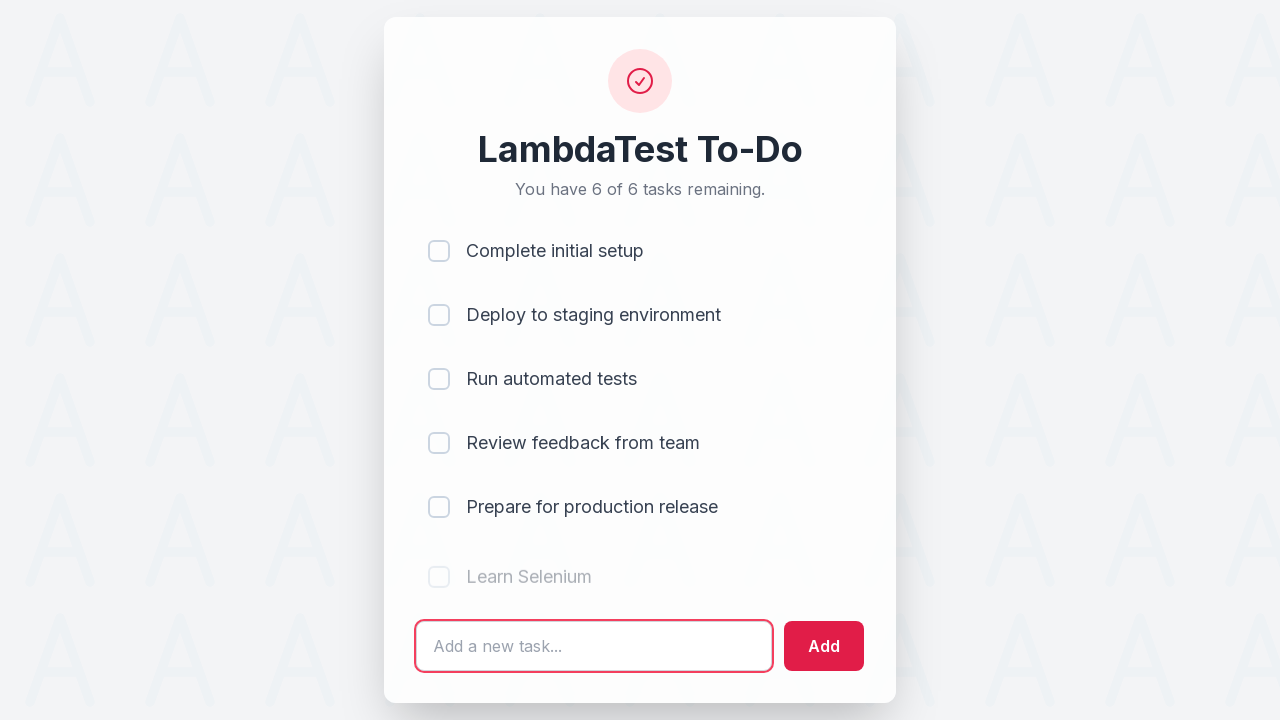

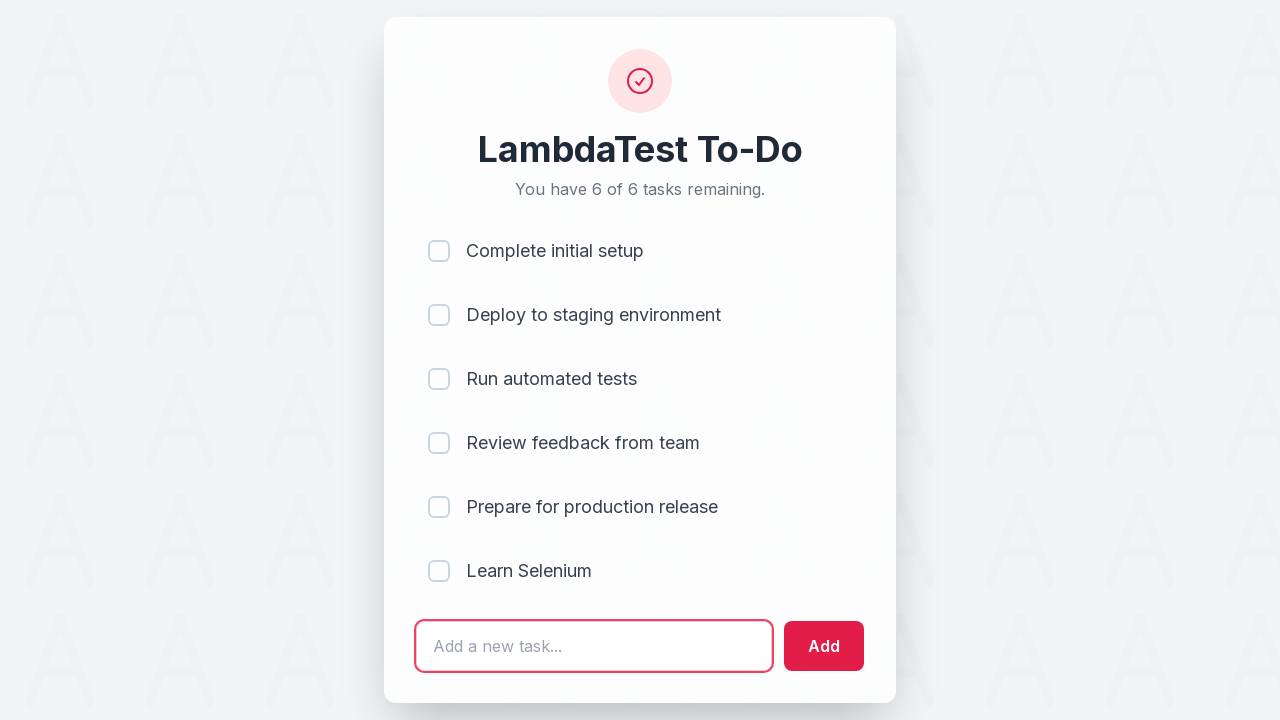